Tests form submission by filling out personal information fields (first name, last name, email, mobile number, company) and submitting the form, then handling the resulting JavaScript alert.

Starting URL: https://only-testing-blog.blogspot.com/2014/05/form.html

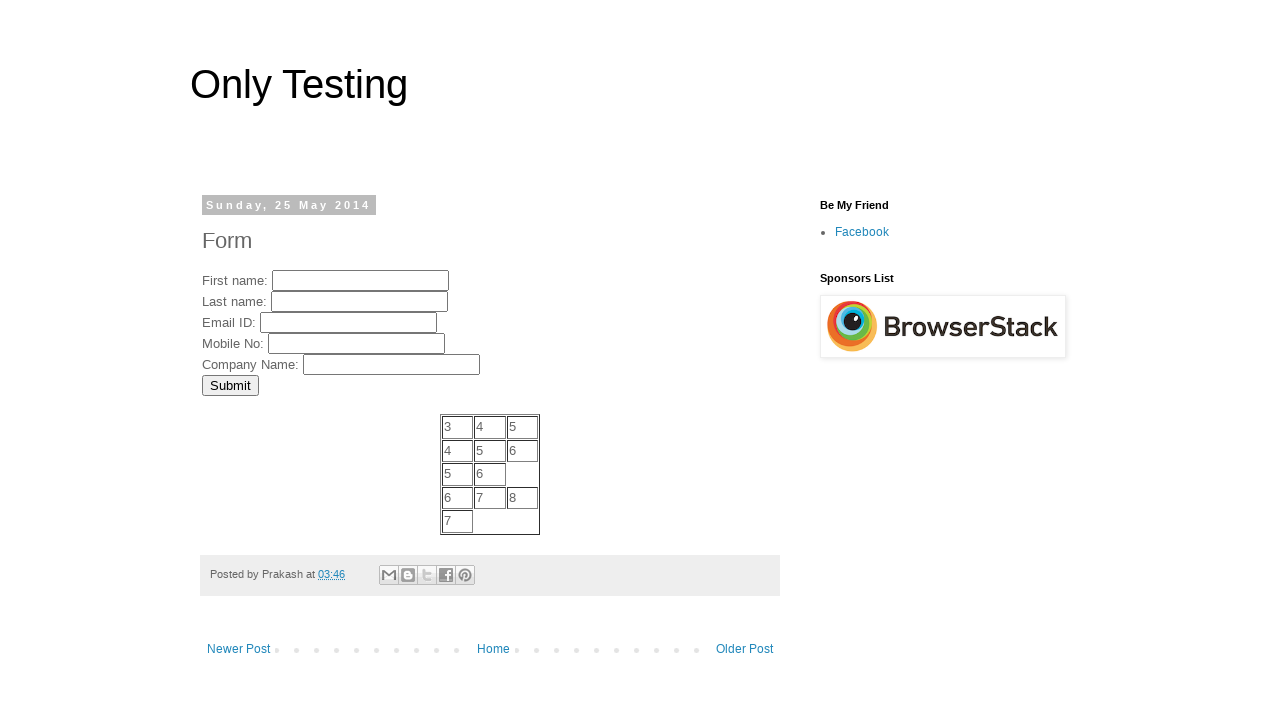

Filled first name field with 'Suhela' on input[name='FirstName']
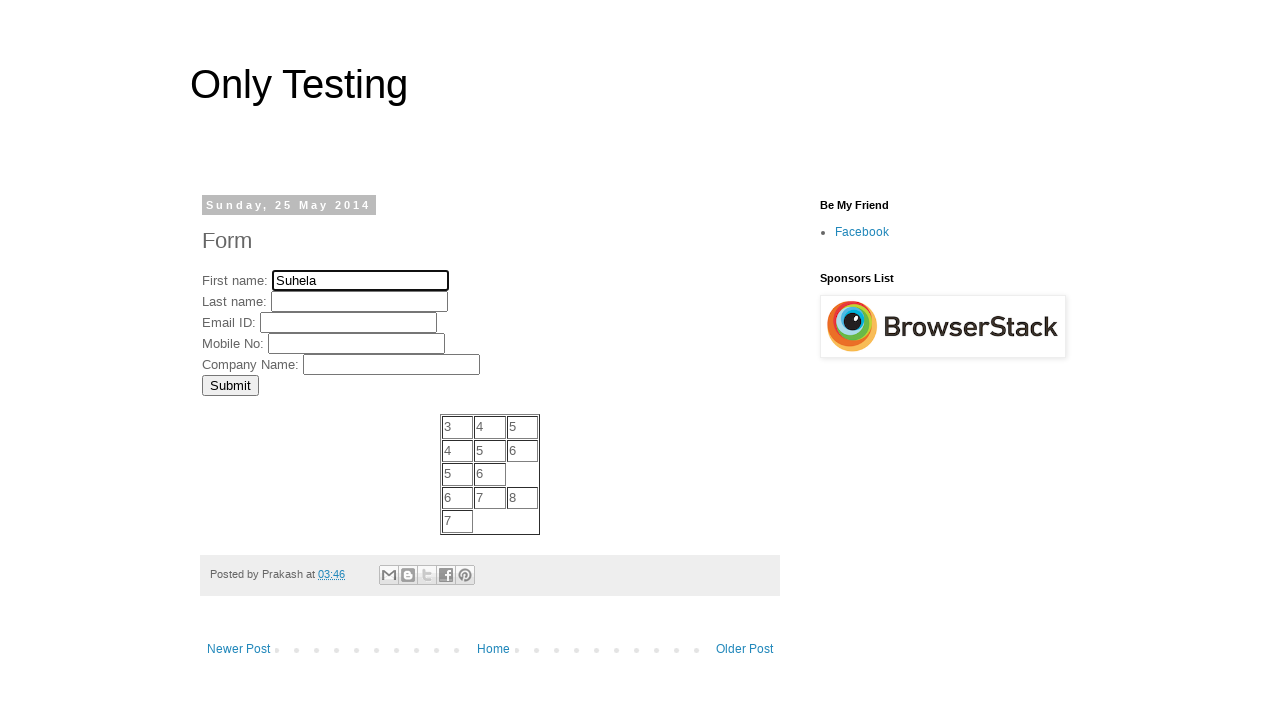

Filled last name field with 'Shaik' on input[name='LastName']
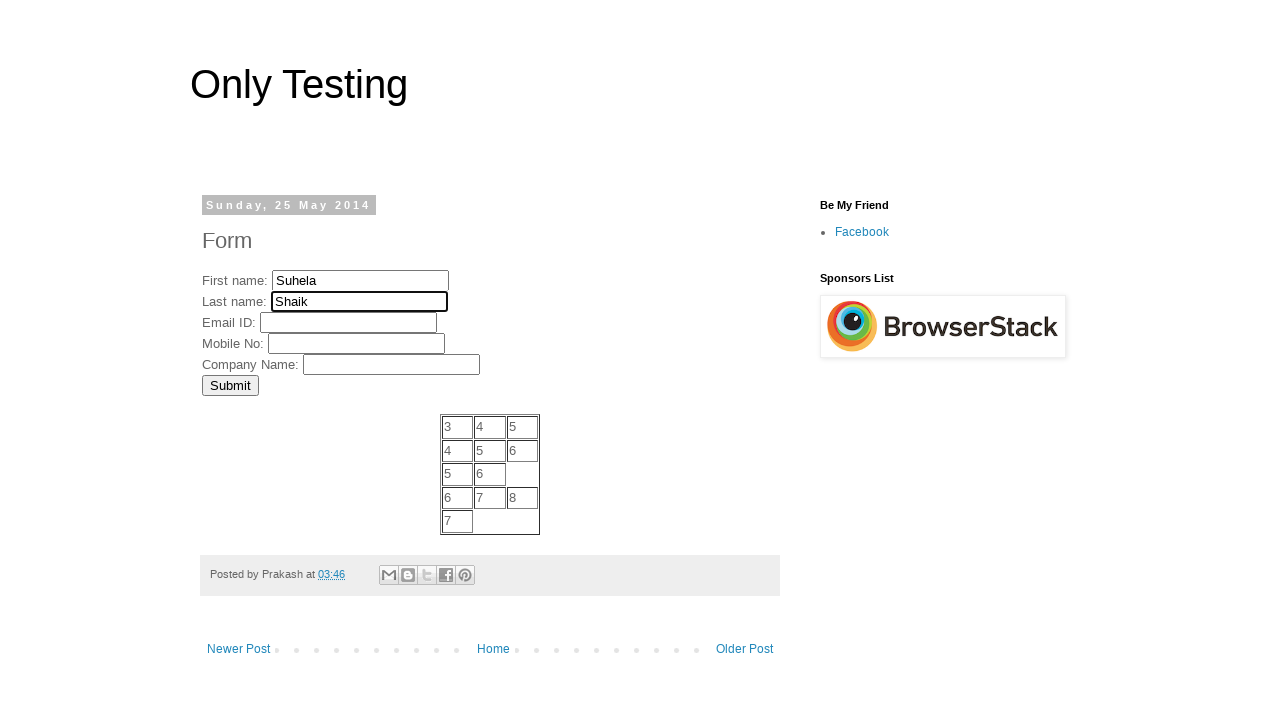

Filled email field with 'suhelashaik.09@gmail.com' on input[name='EmailID']
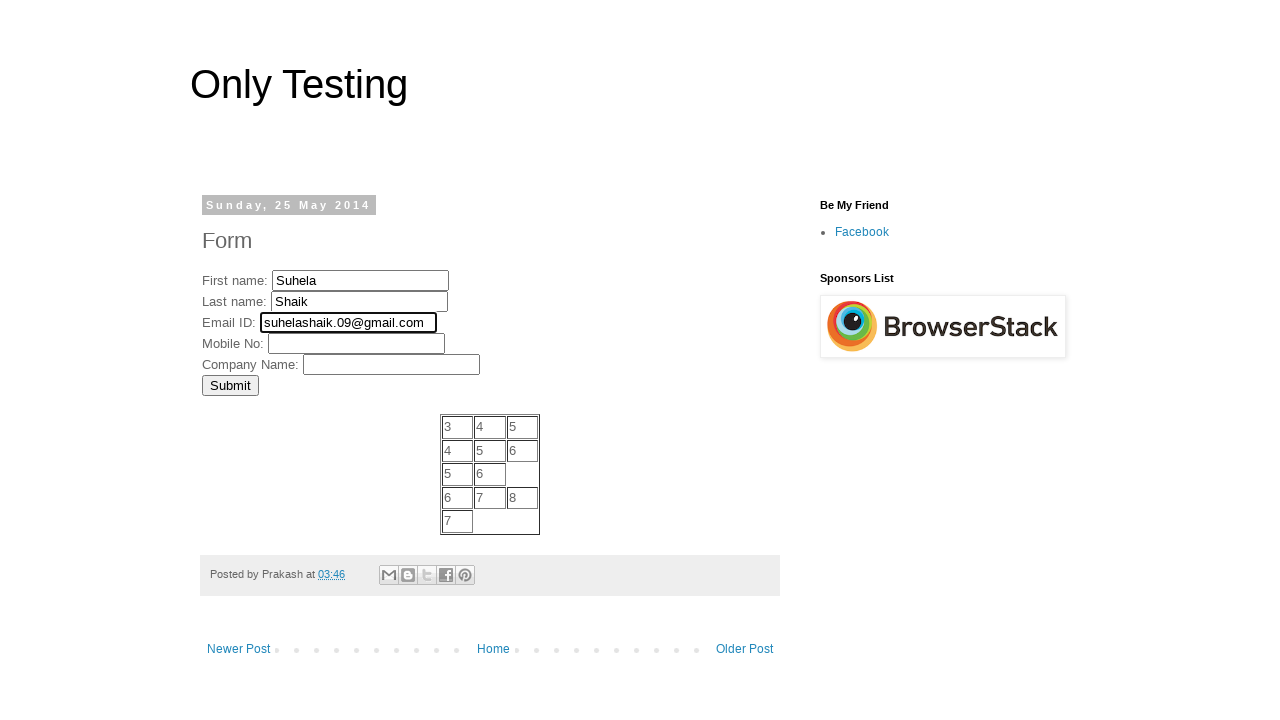

Filled mobile number field with '9873734930' on input[name='MobNo']
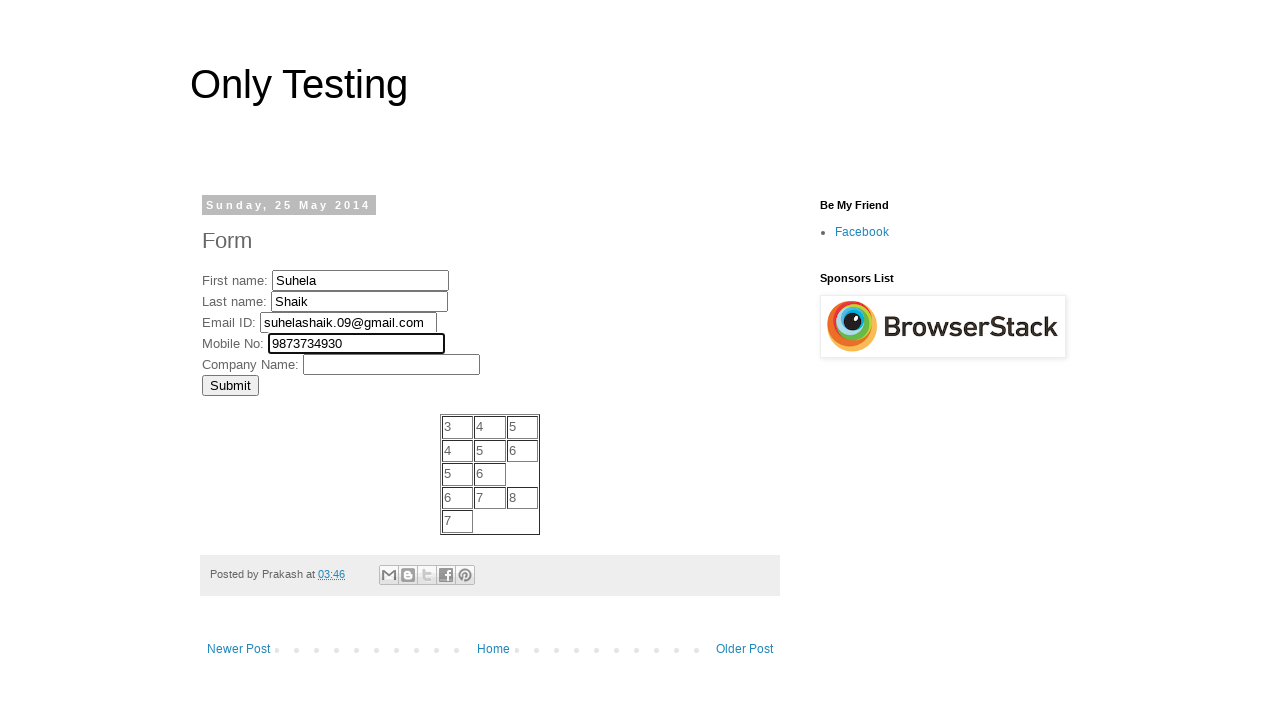

Filled company field with 'OFSS' on input[name='Company']
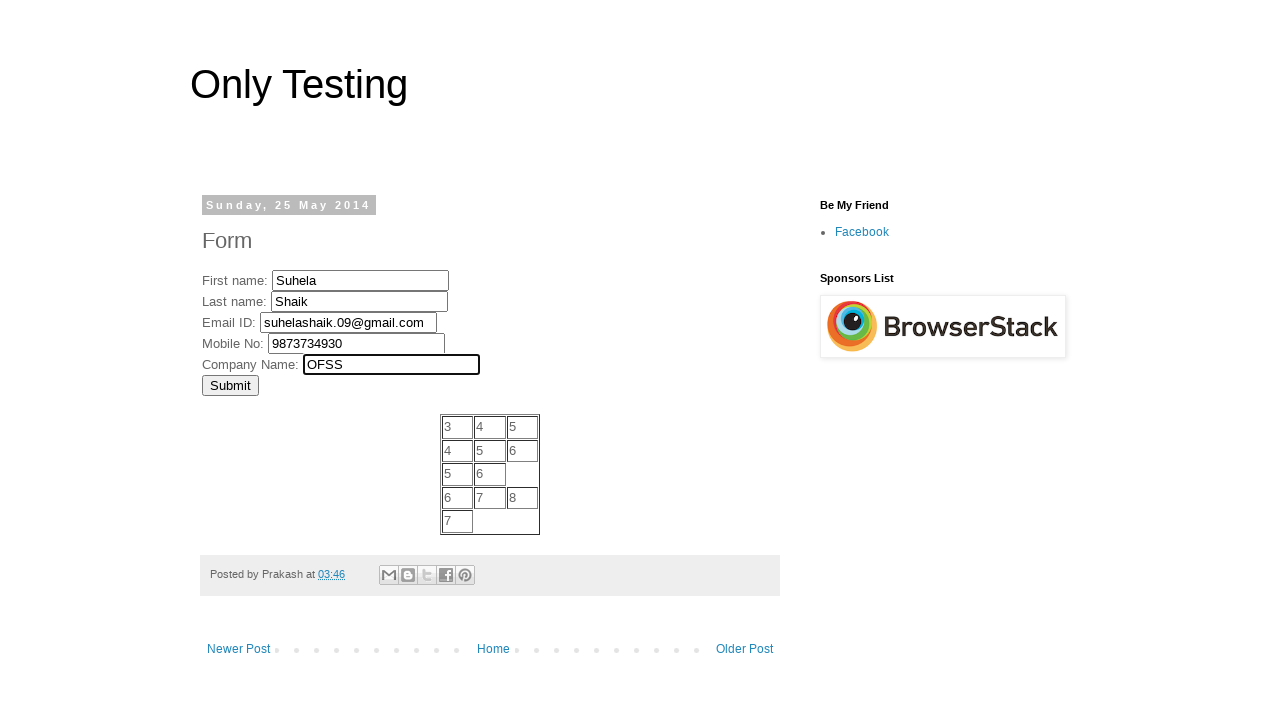

Clicked submit button to submit the form at (230, 385) on input[value='Submit']
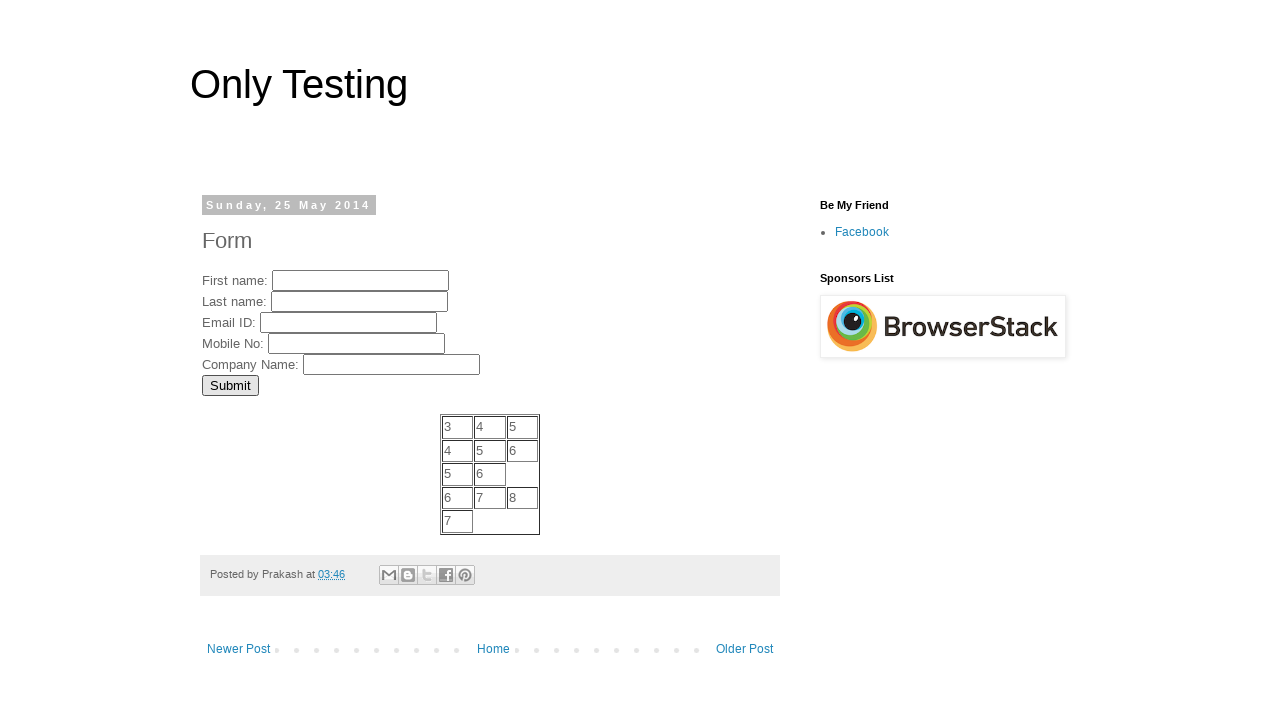

Set up alert dialog handler to accept dialogs
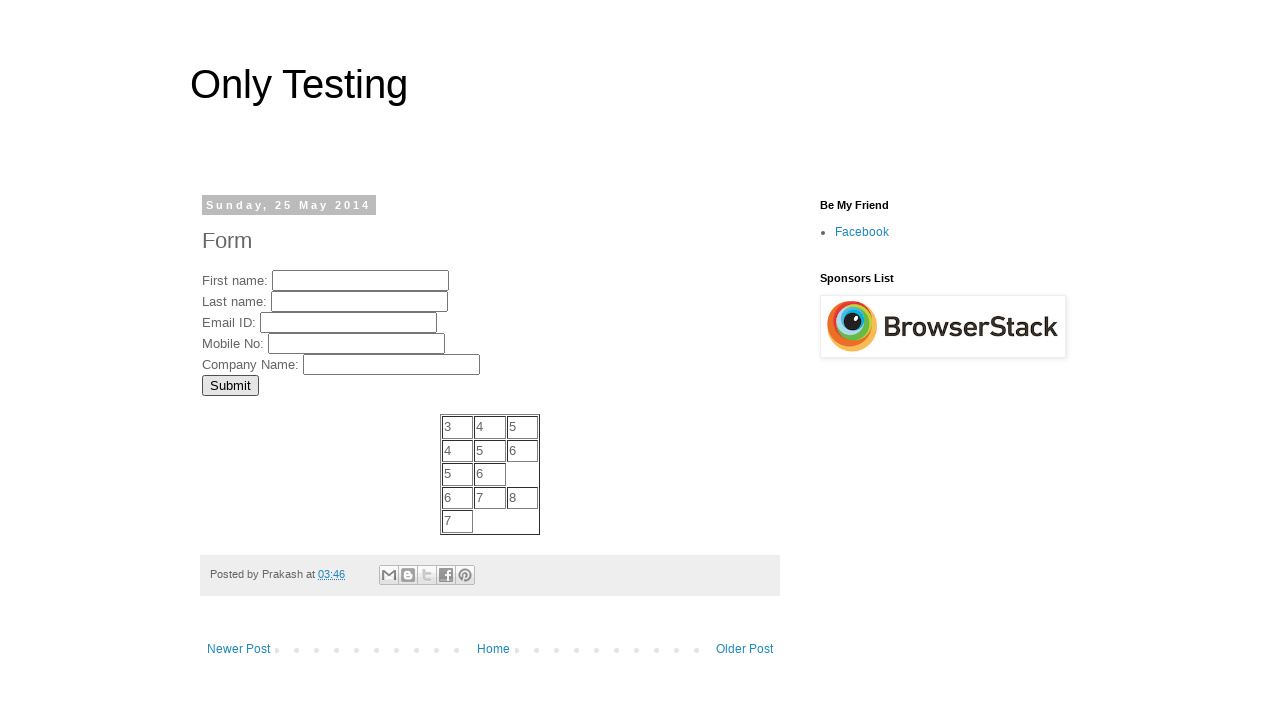

Waited 1000ms for alert handling to complete
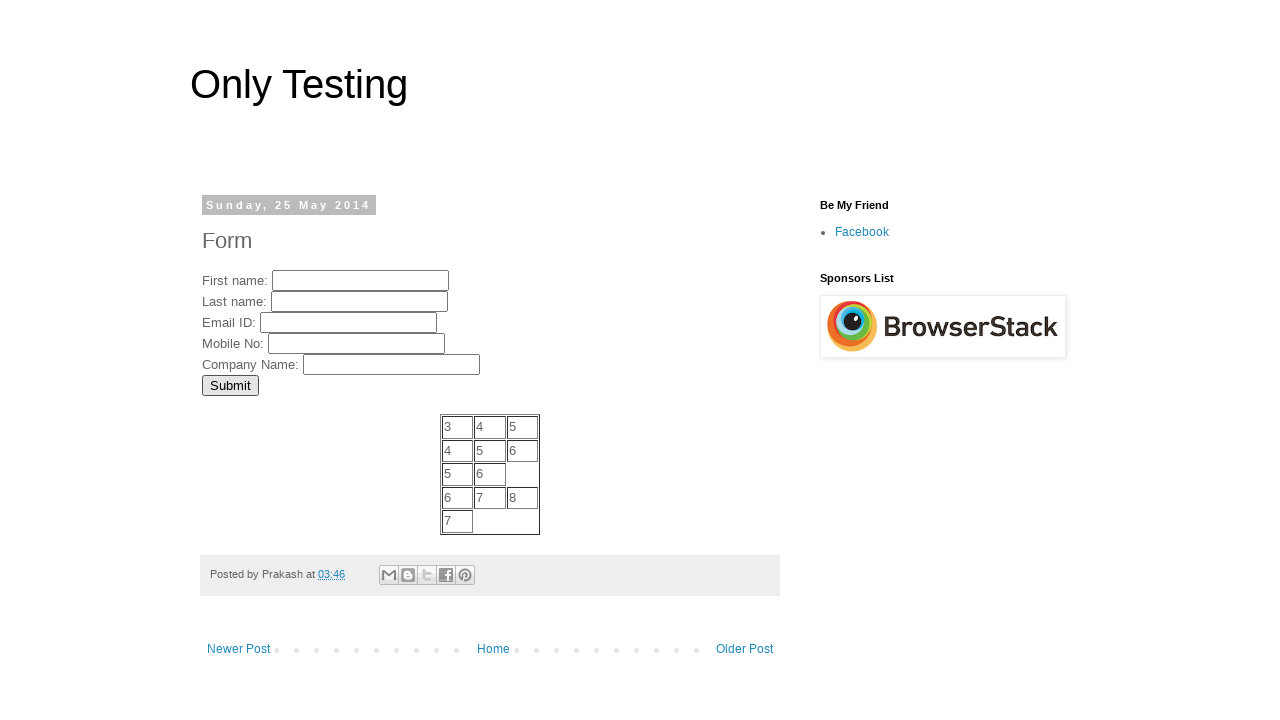

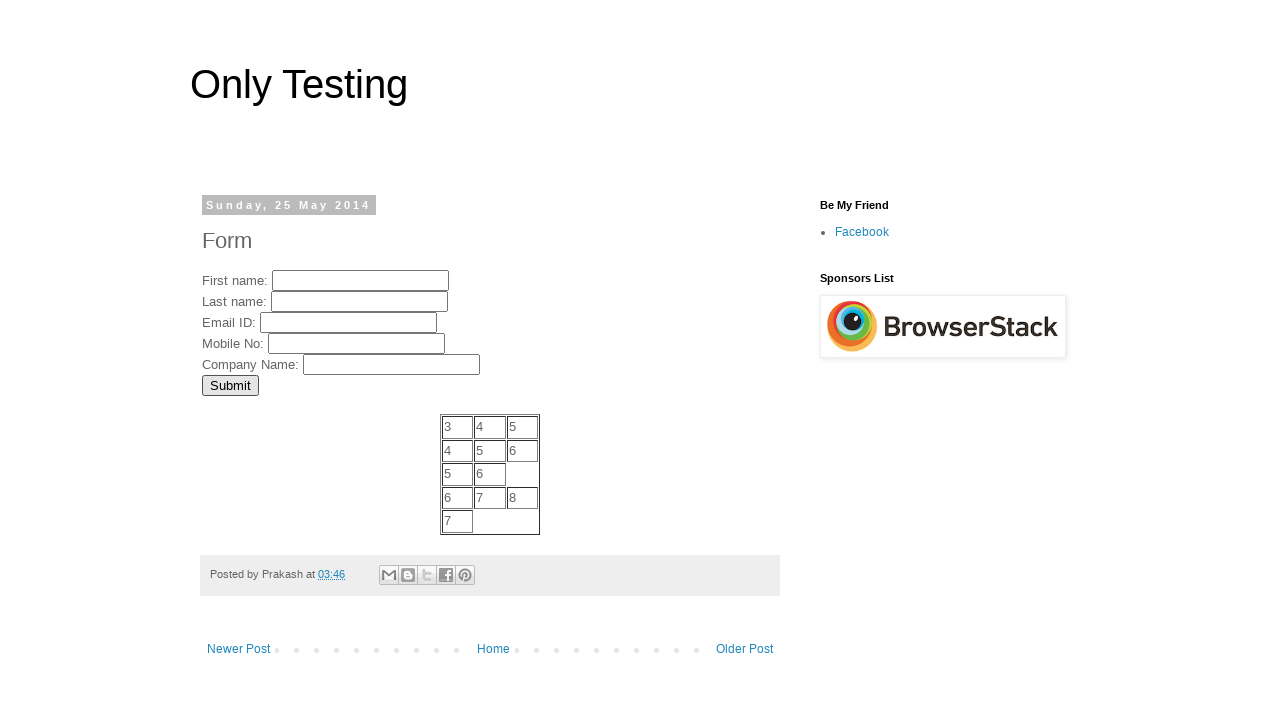